Tests dynamic loading functionality by clicking a start button and verifying that "Hello World!" text appears

Starting URL: https://automationfc.github.io/dynamic-loading/

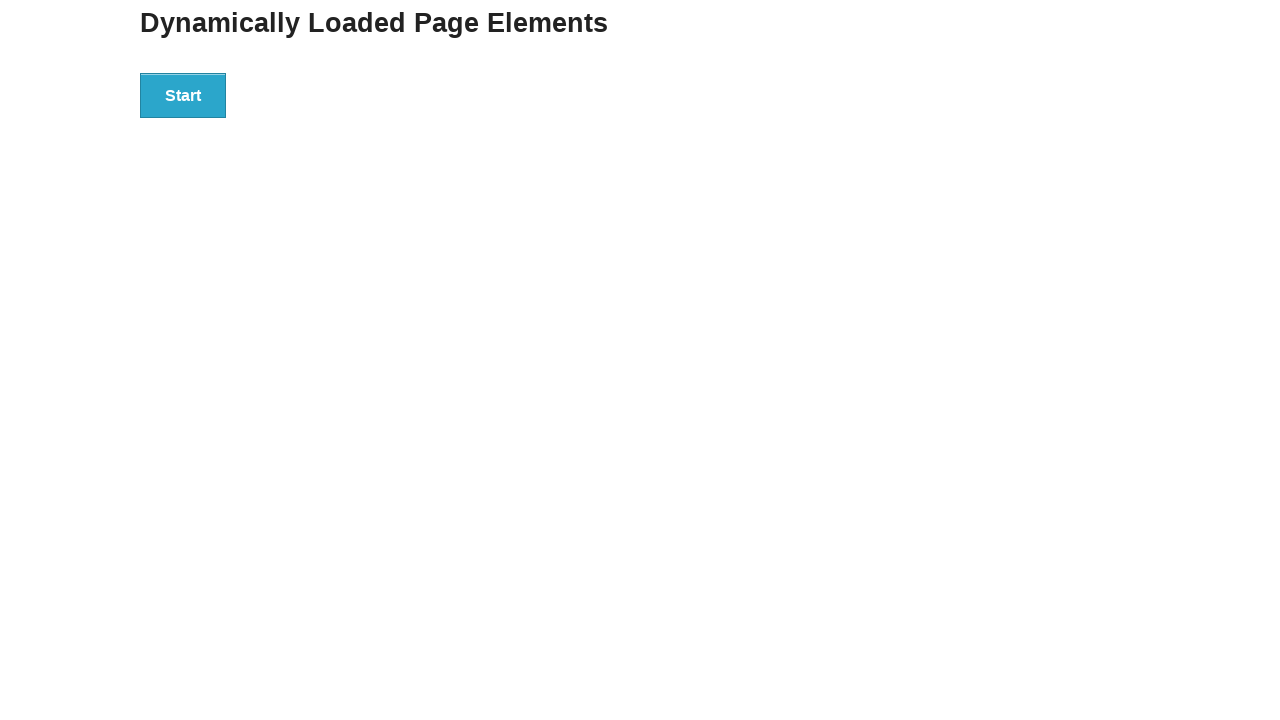

Clicked start button to trigger dynamic loading at (183, 95) on xpath=//div[@id='start']/button
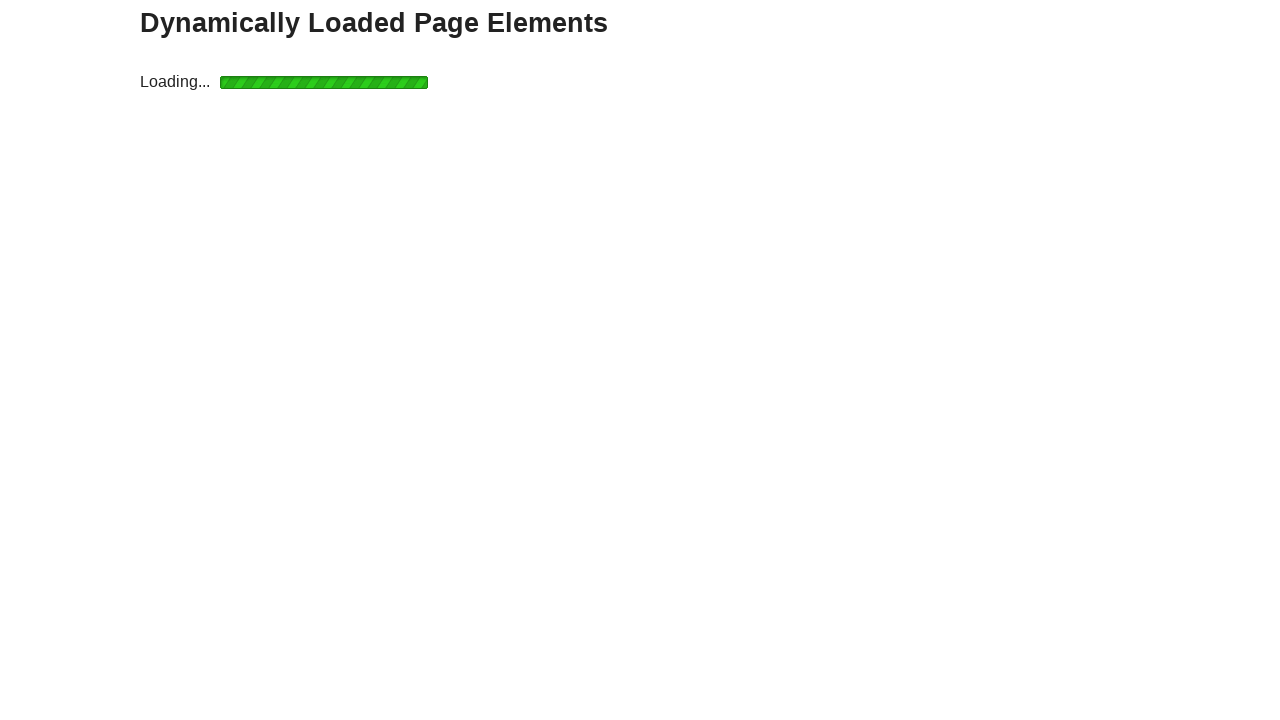

Waited for 'Hello World!' text to appear
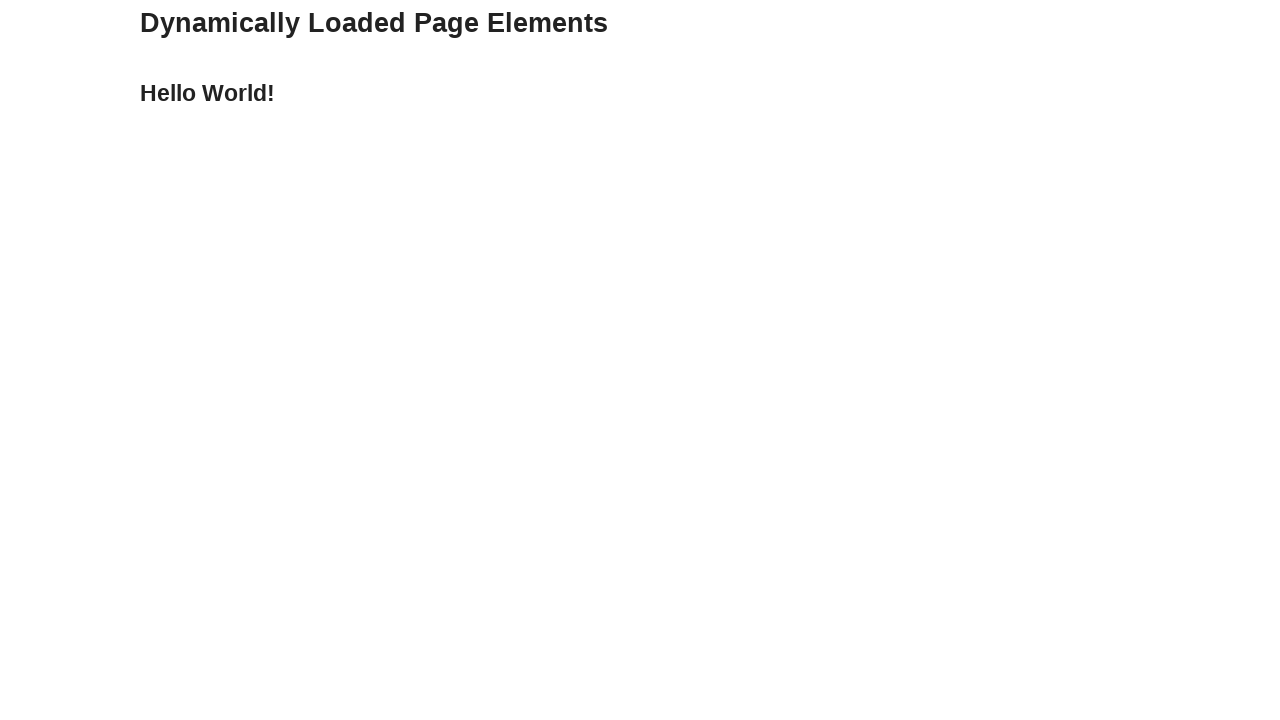

Verified that 'Hello World!' text is displayed
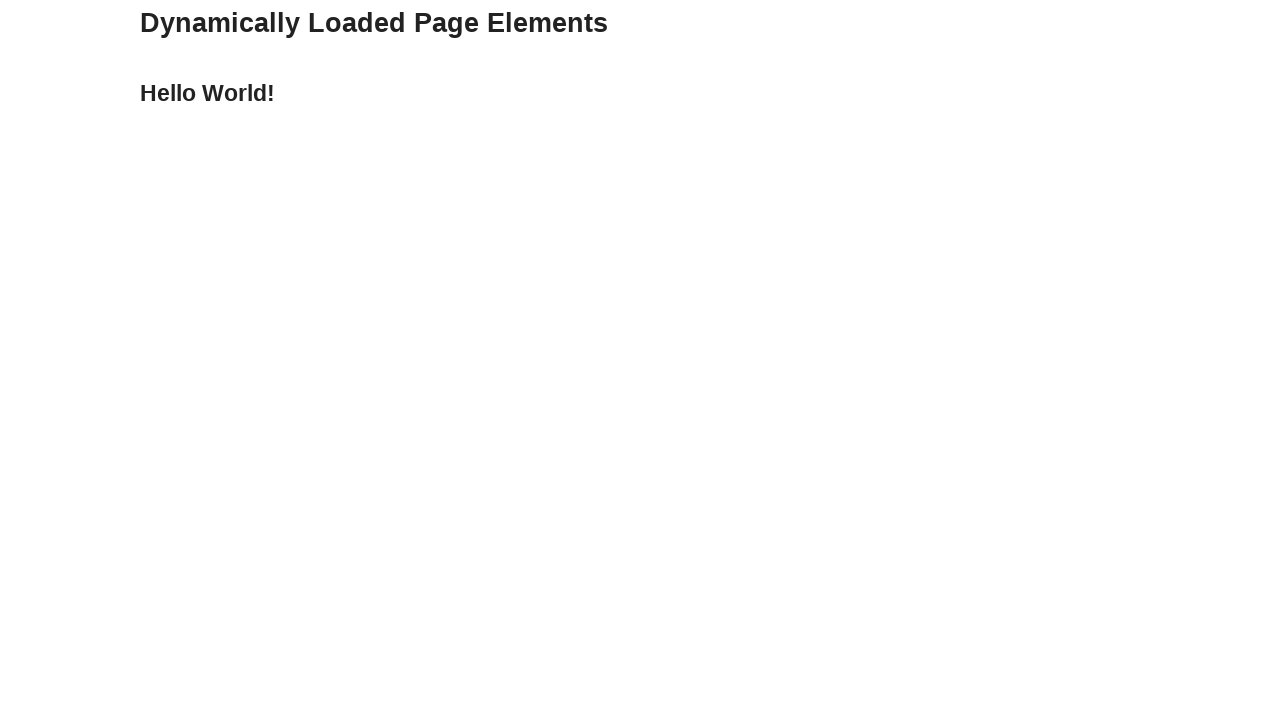

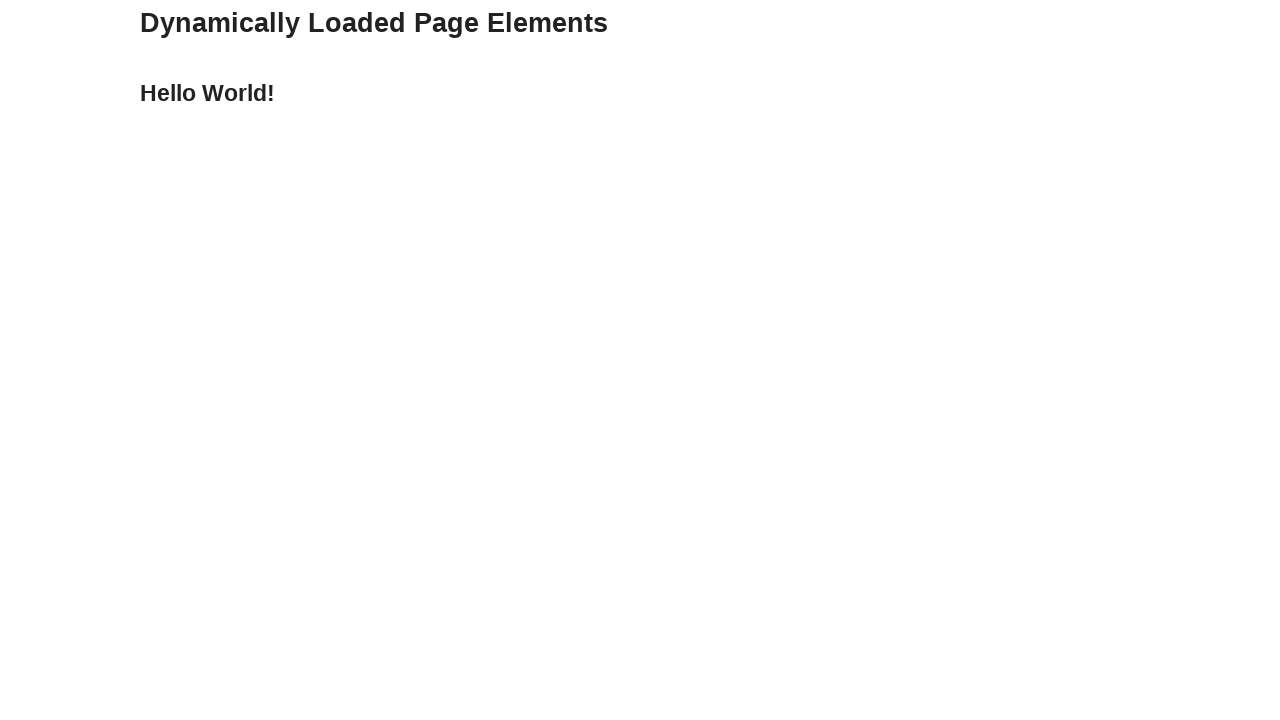